Tests iframe switching functionality by navigating to a frames practice page, switching to a frame, and clicking on a dropdown element

Starting URL: https://www.hyrtutorials.com/p/frames-practice.html

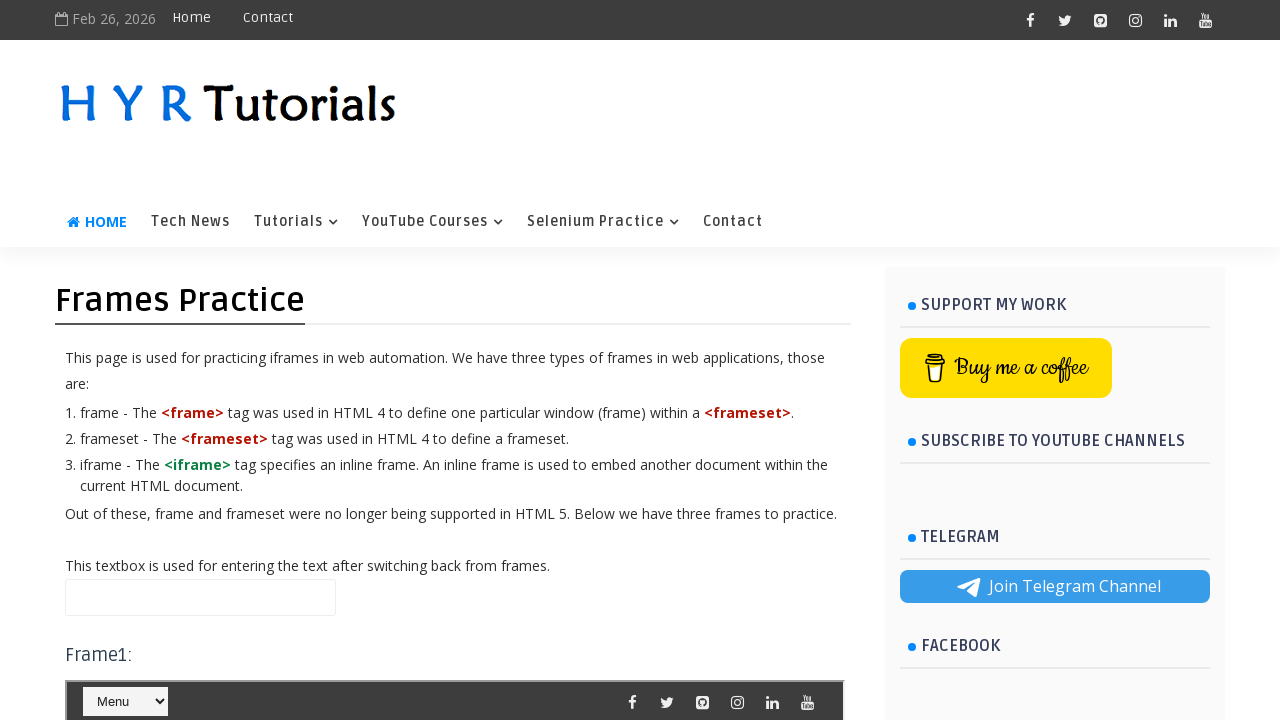

Switched to iframe 'frm1'
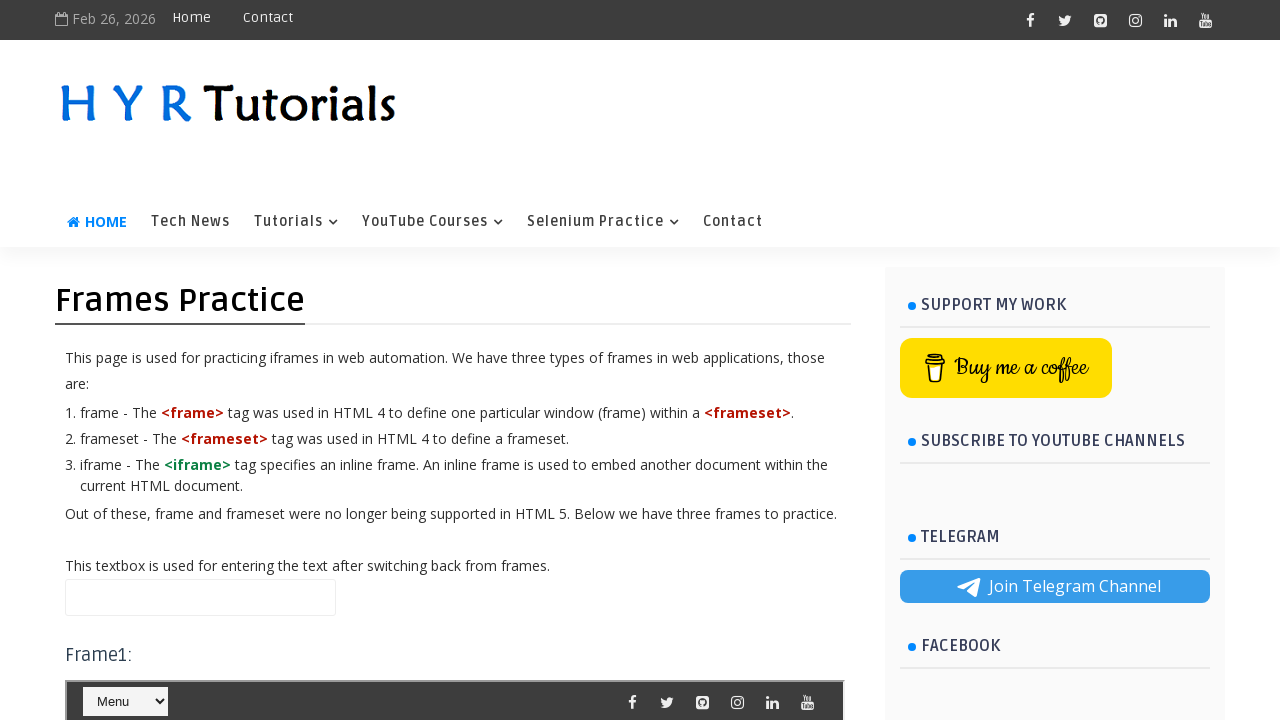

Clicked on course dropdown element inside iframe at (239, 360) on select#course
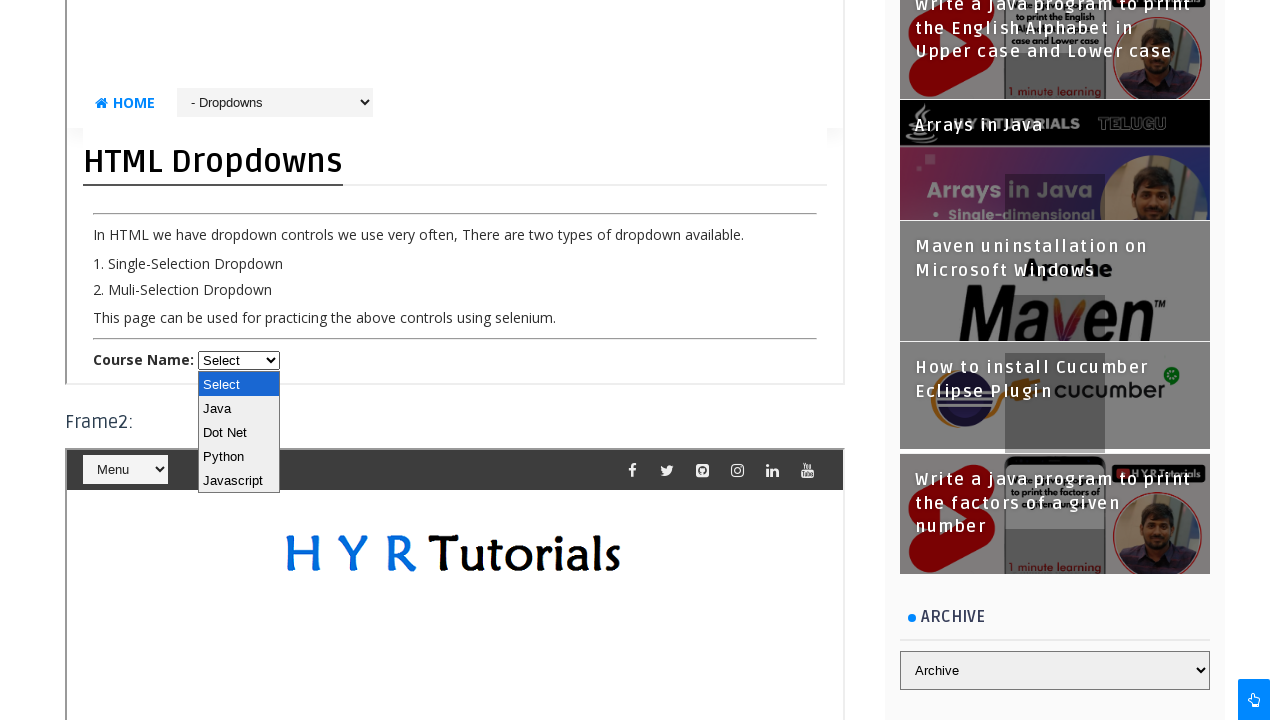

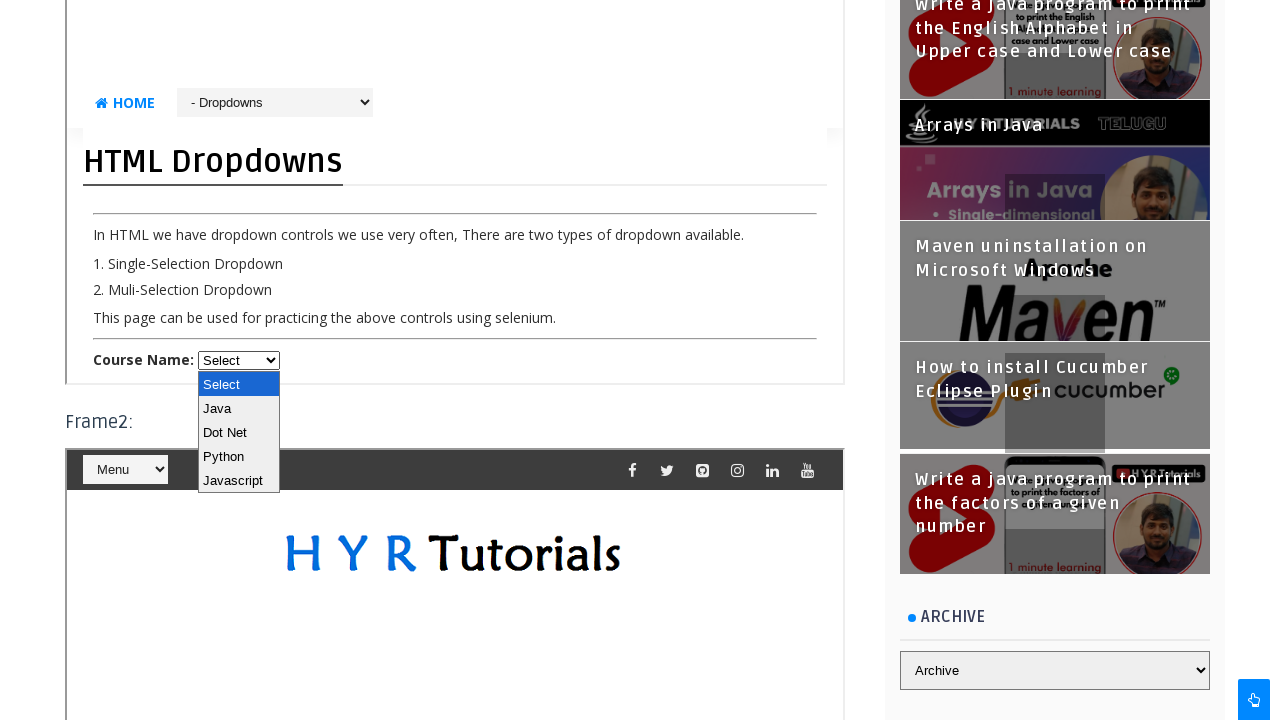